Tests JavaScript confirm alert handling by clicking a button to trigger a confirm dialog and accepting it

Starting URL: http://the-internet.herokuapp.com/javascript_alerts

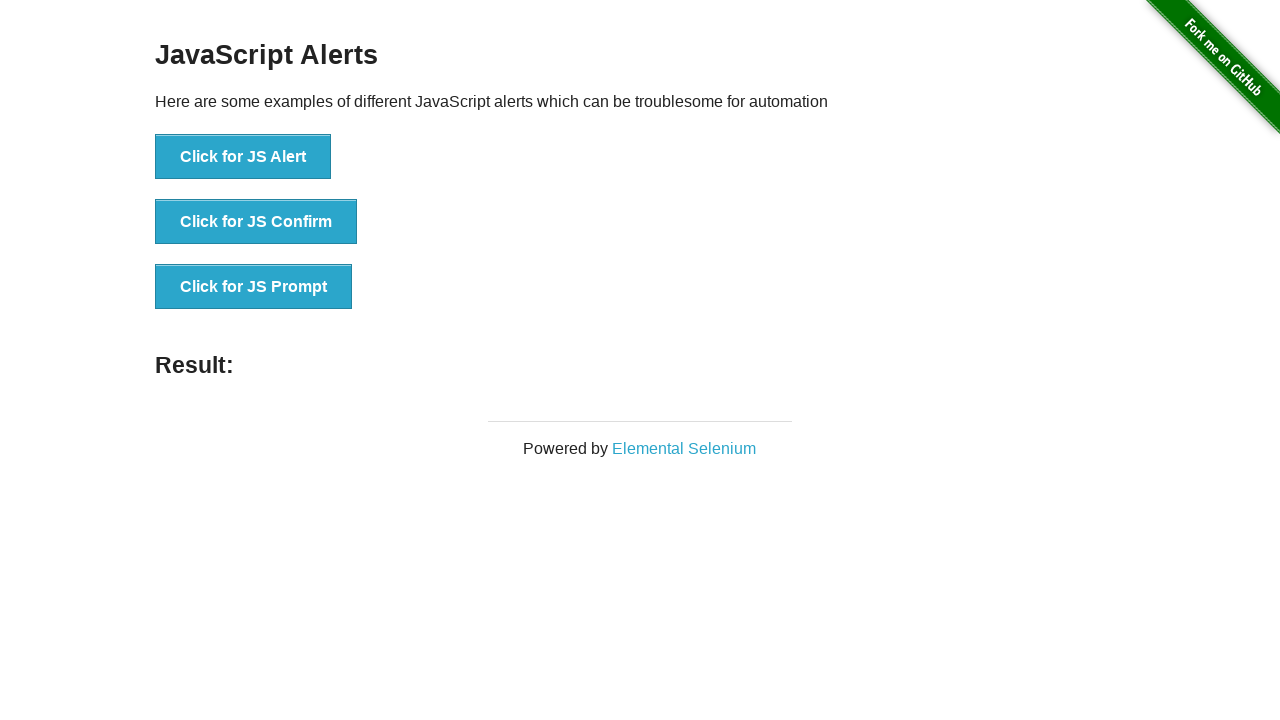

Clicked 'Click for JS Confirm' button to trigger confirm dialog at (256, 222) on xpath=//button[text()='Click for JS Confirm']
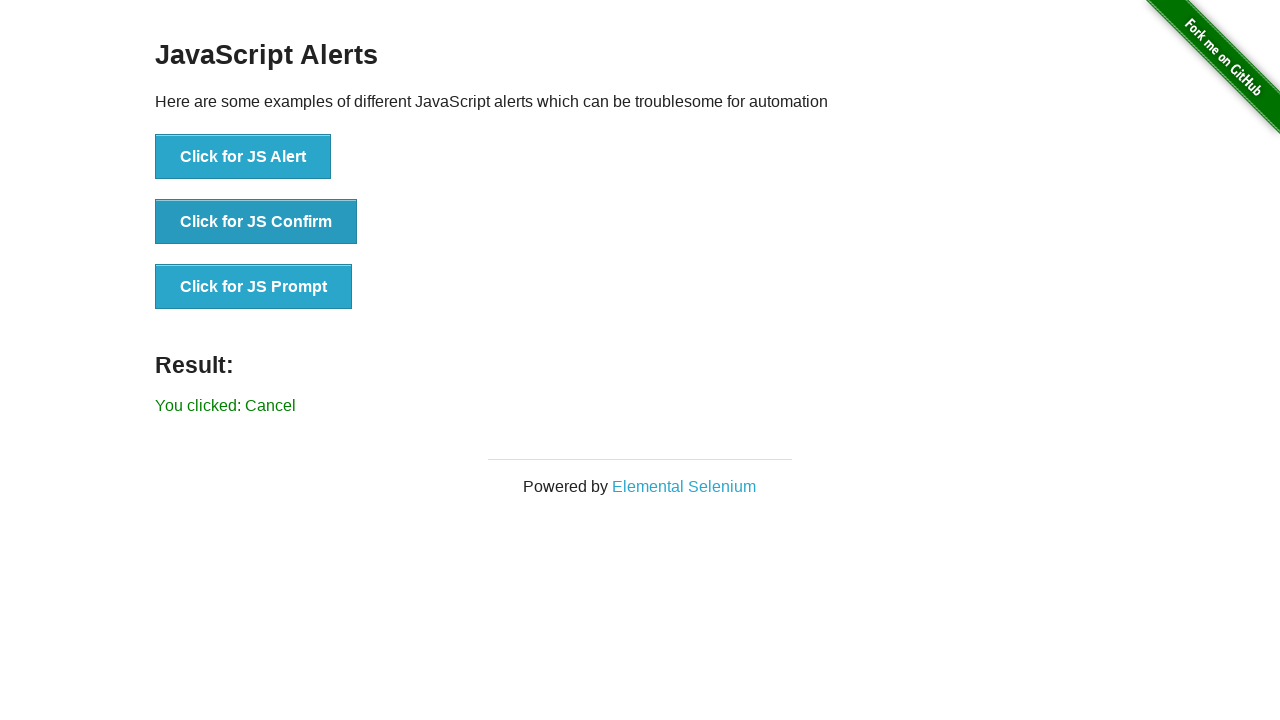

Set up dialog handler to accept confirm alerts
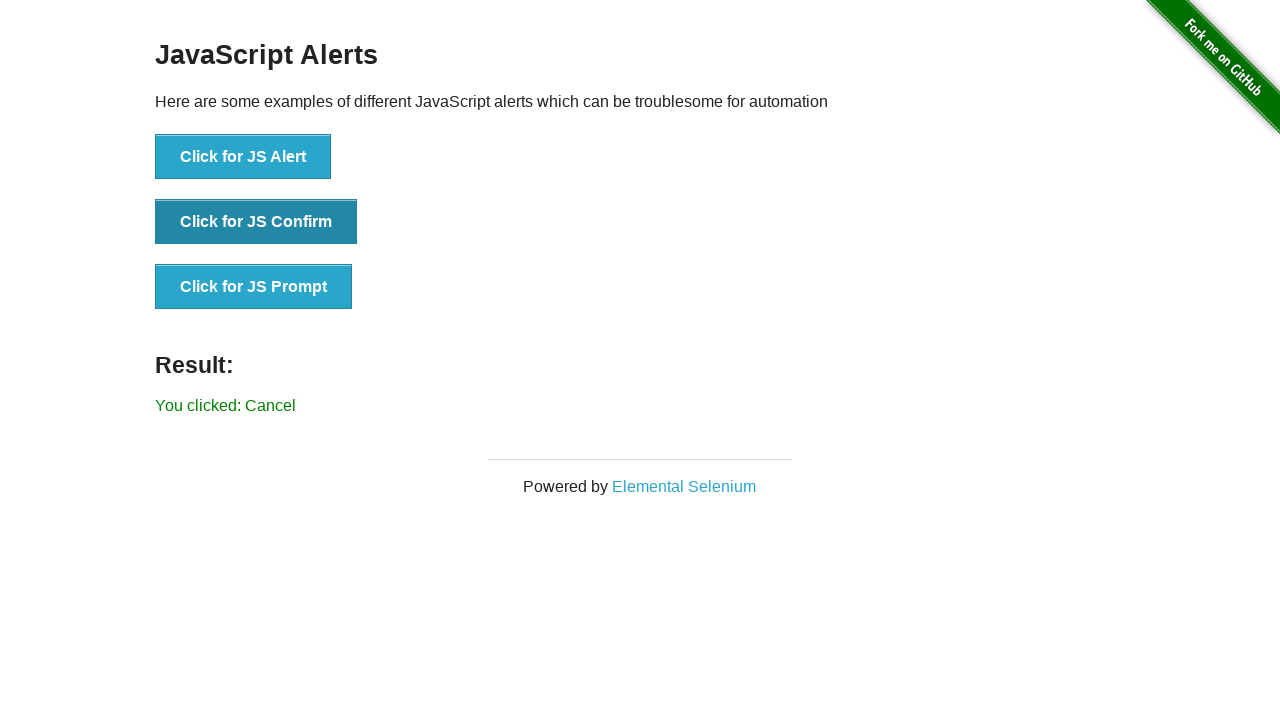

Clicked 'Click for JS Confirm' button again with dialog handler active at (256, 222) on xpath=//button[text()='Click for JS Confirm']
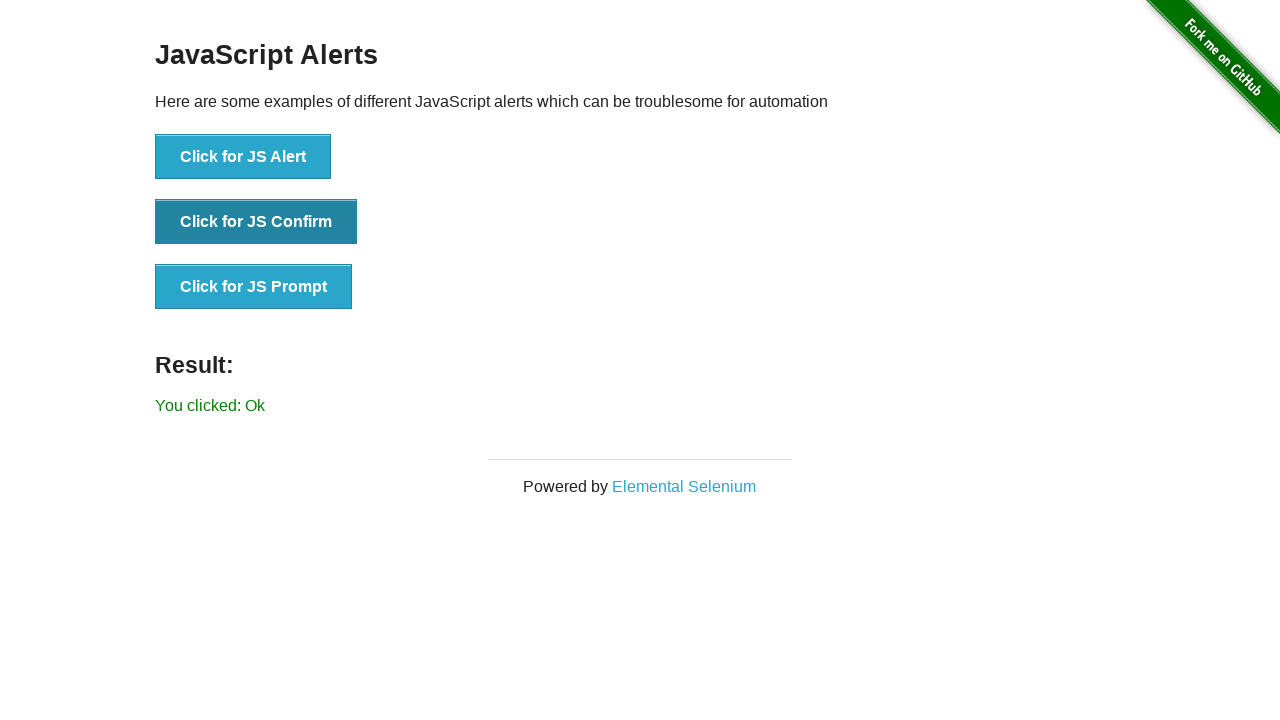

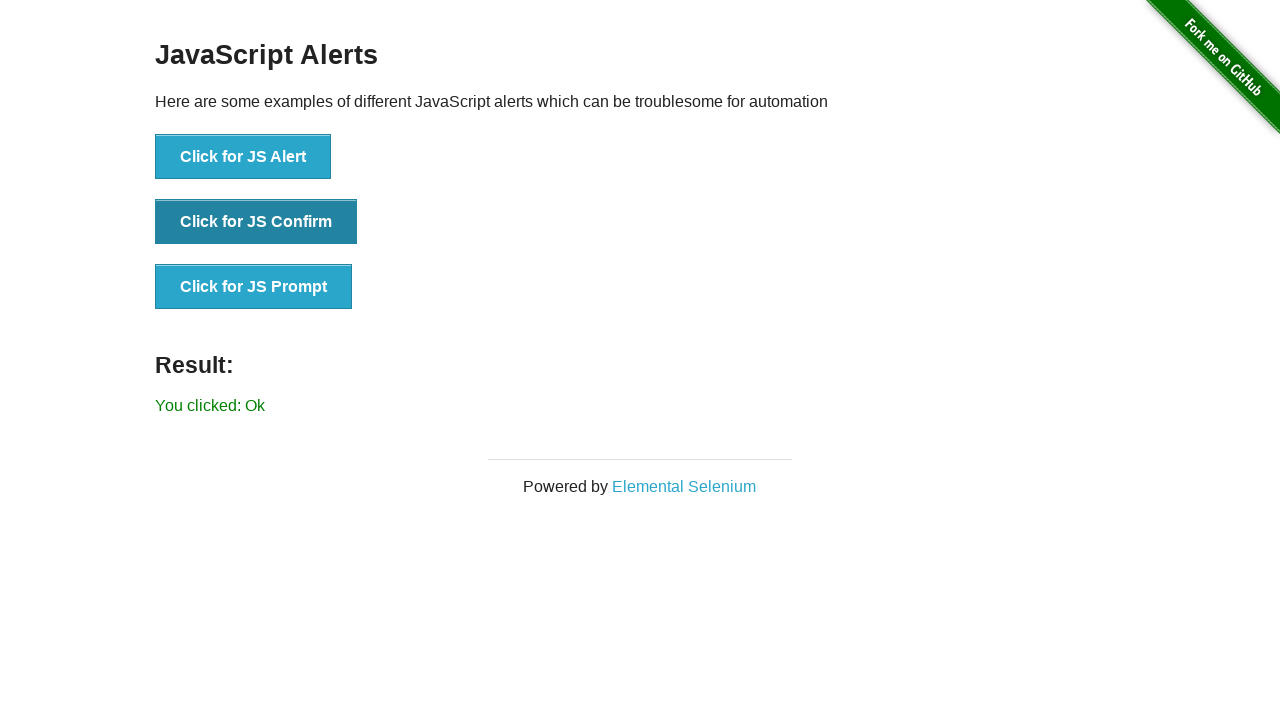